Tests right-click context menu functionality by right-clicking on an element, selecting the Copy option, and accepting the resulting alert

Starting URL: http://swisnl.github.io/jQuery-contextMenu/demo.html

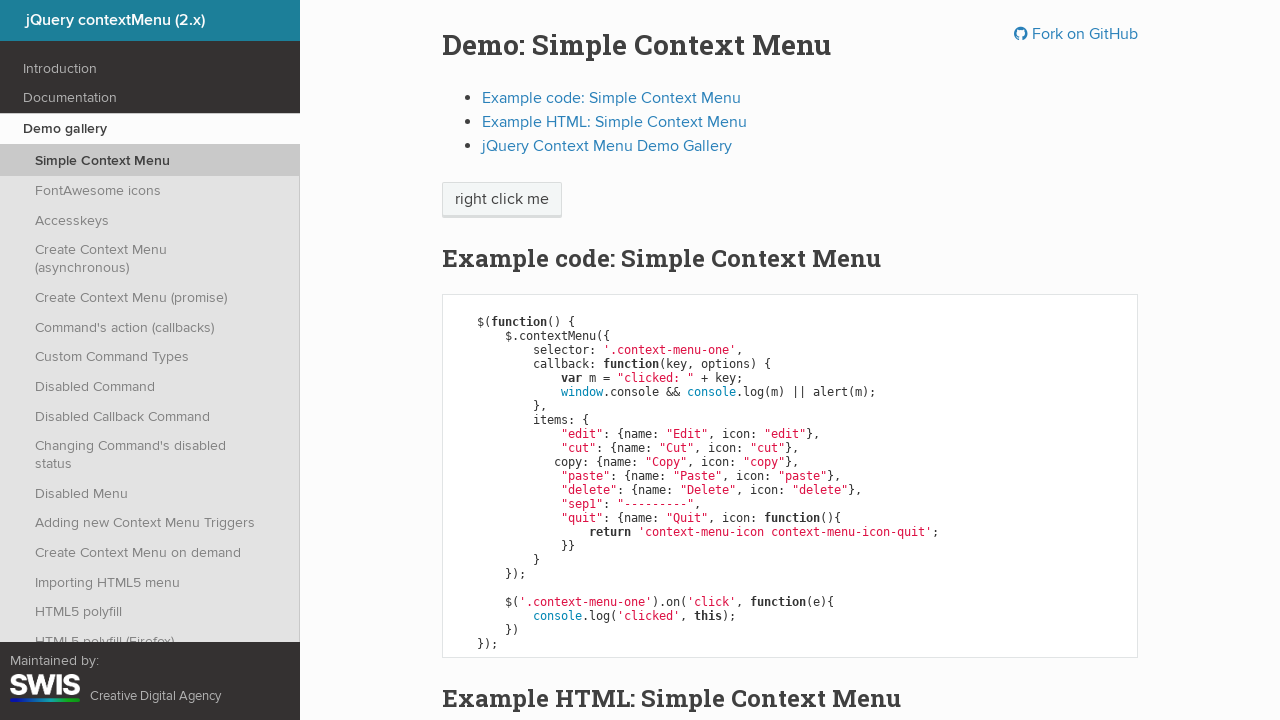

Located the context menu button element
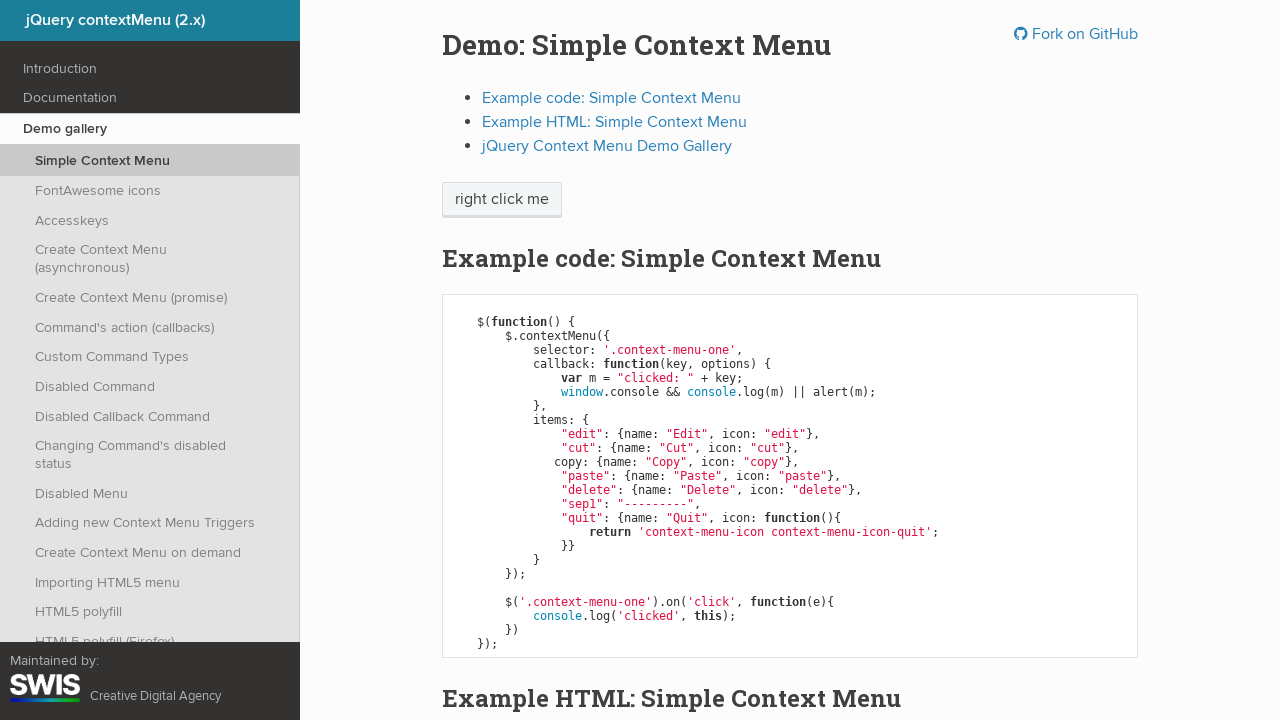

Right-clicked on the button to open context menu at (502, 200) on span.context-menu-one.btn.btn-neutral
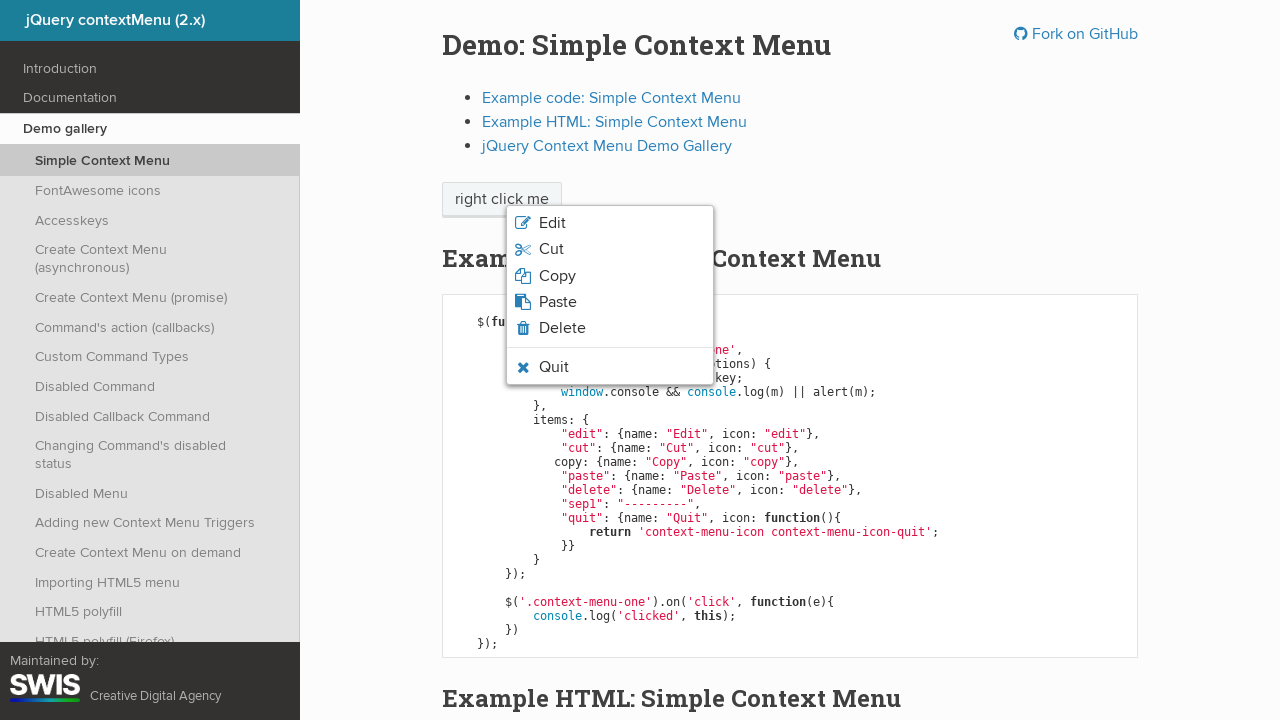

Clicked on Copy option in the context menu at (557, 276) on xpath=//span[normalize-space()='Copy']
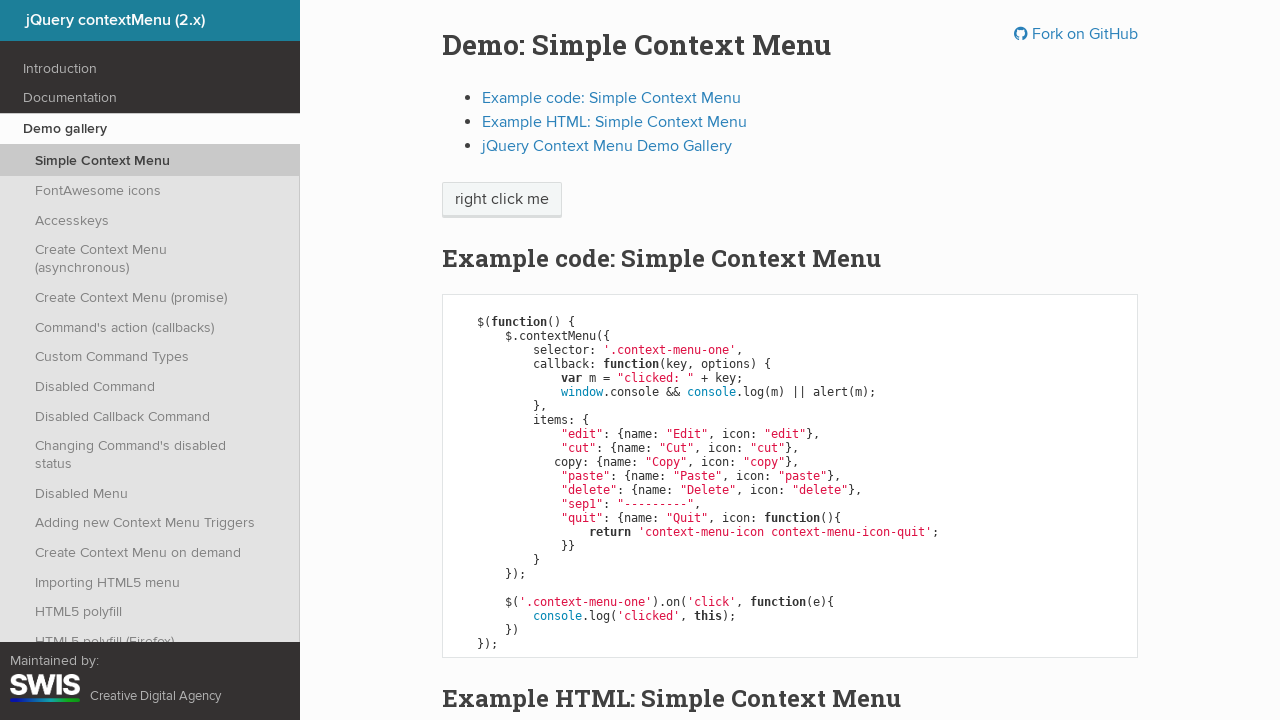

Accepted the alert dialog
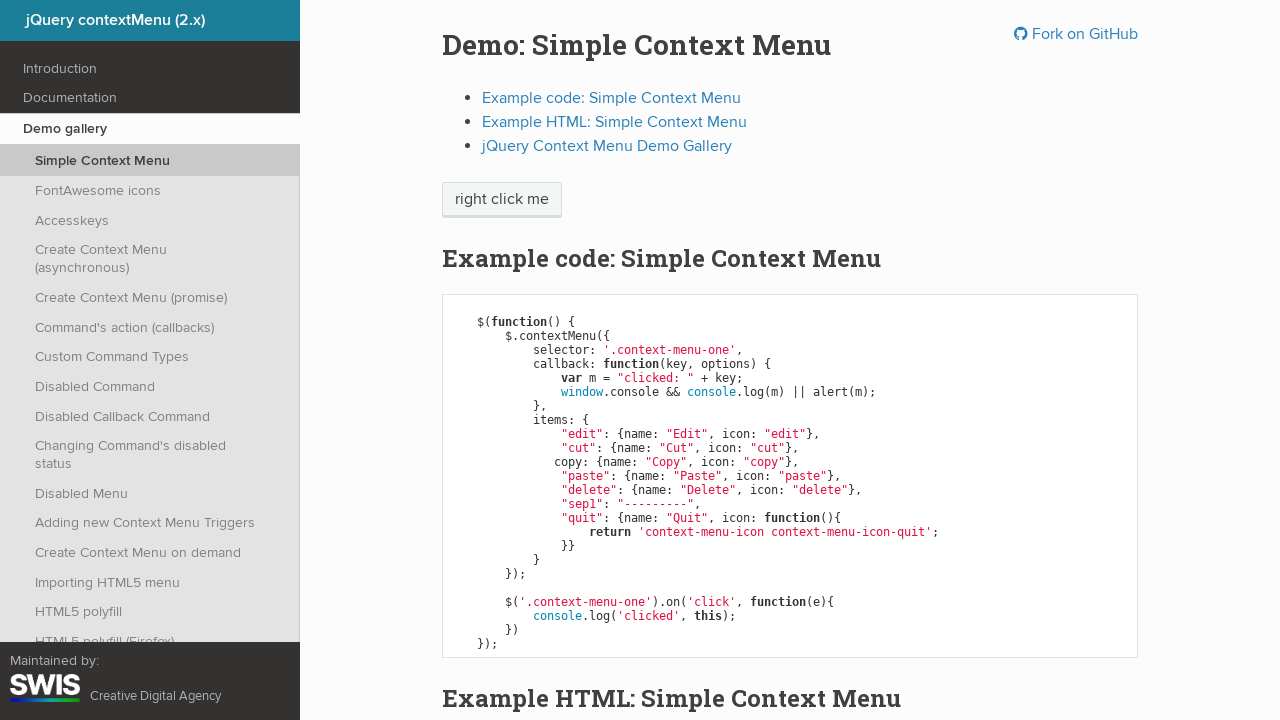

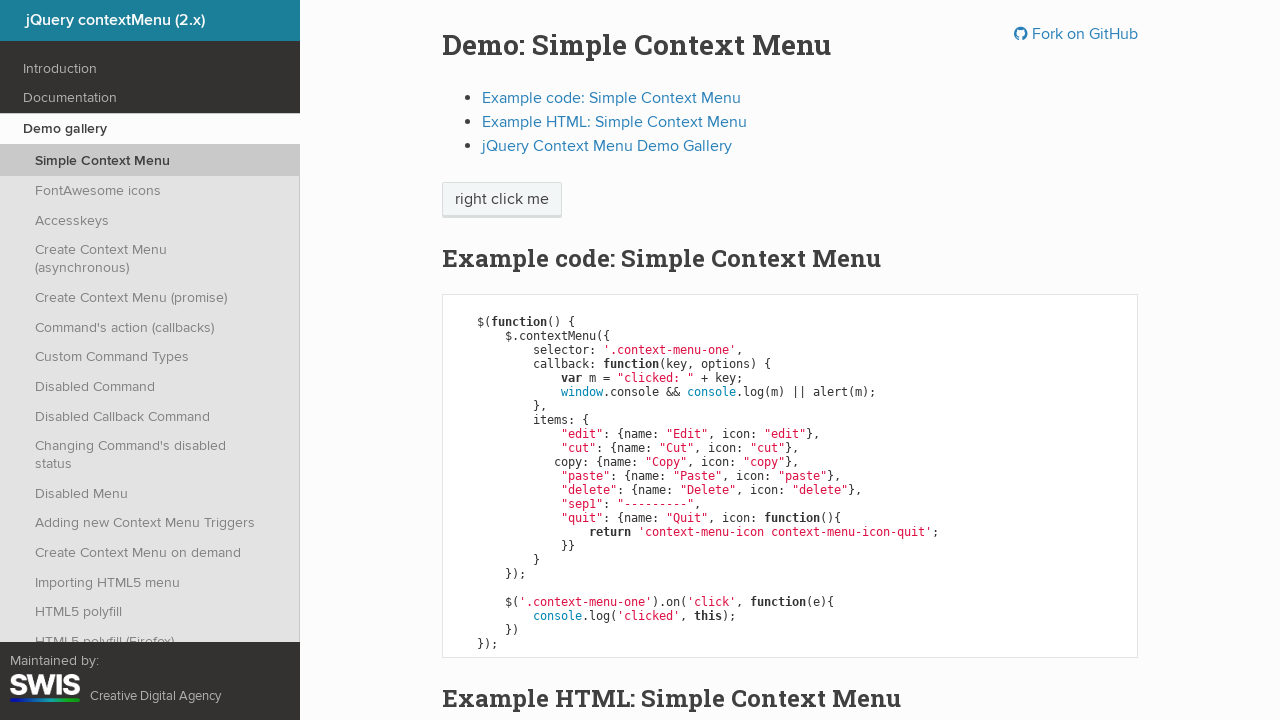